Tests login form validation by clicking the login button without entering credentials and checking the visual feedback on the username field

Starting URL: https://www.saucedemo.com/

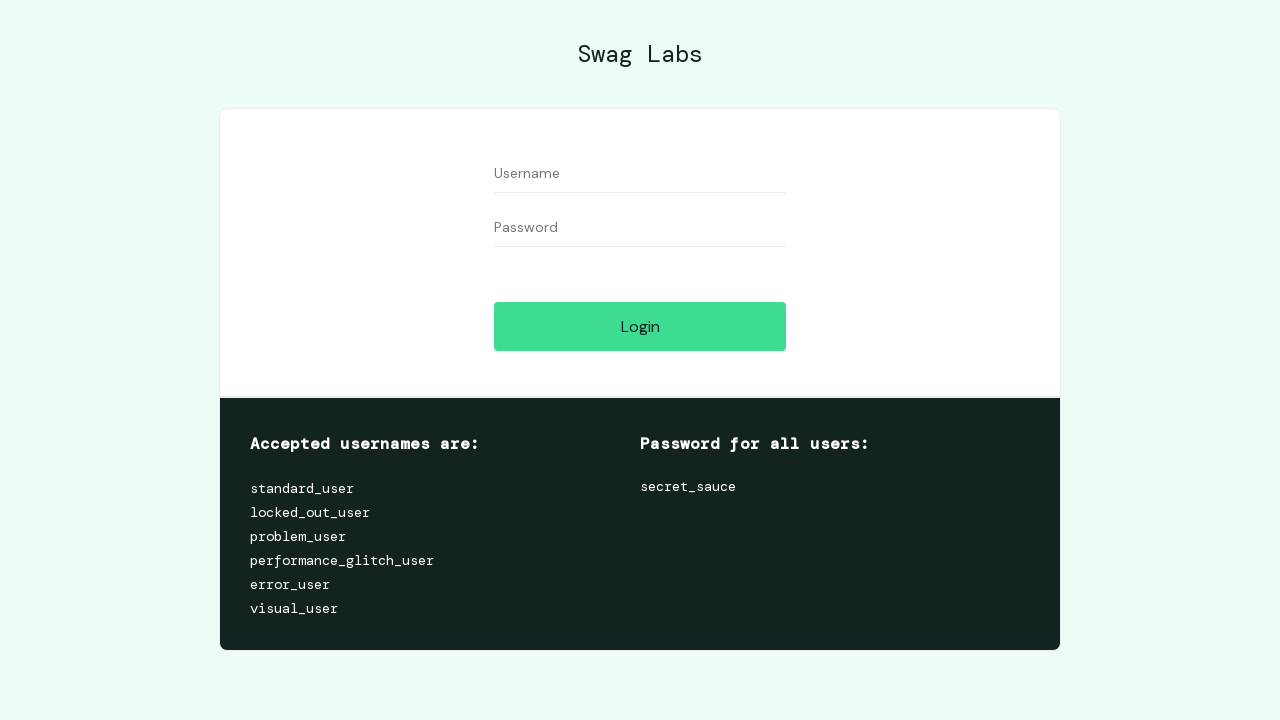

Clicked login button without entering credentials to trigger validation at (640, 326) on #login-button
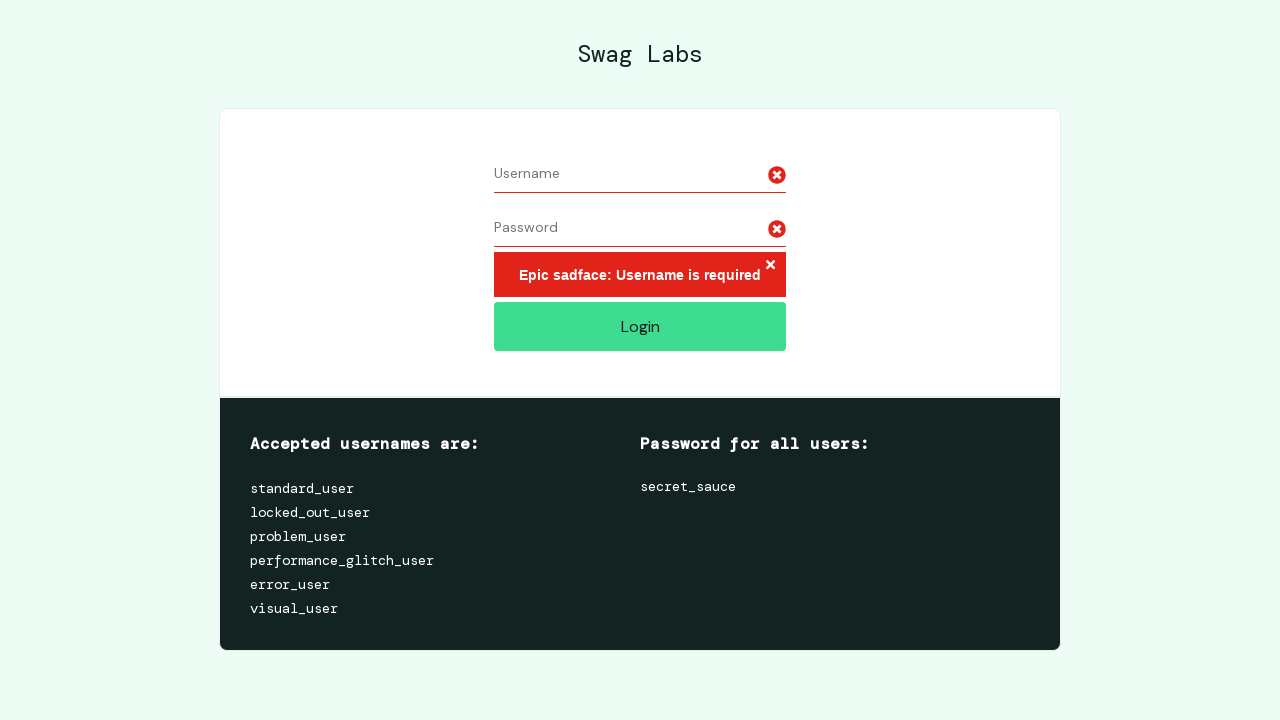

Located username input field
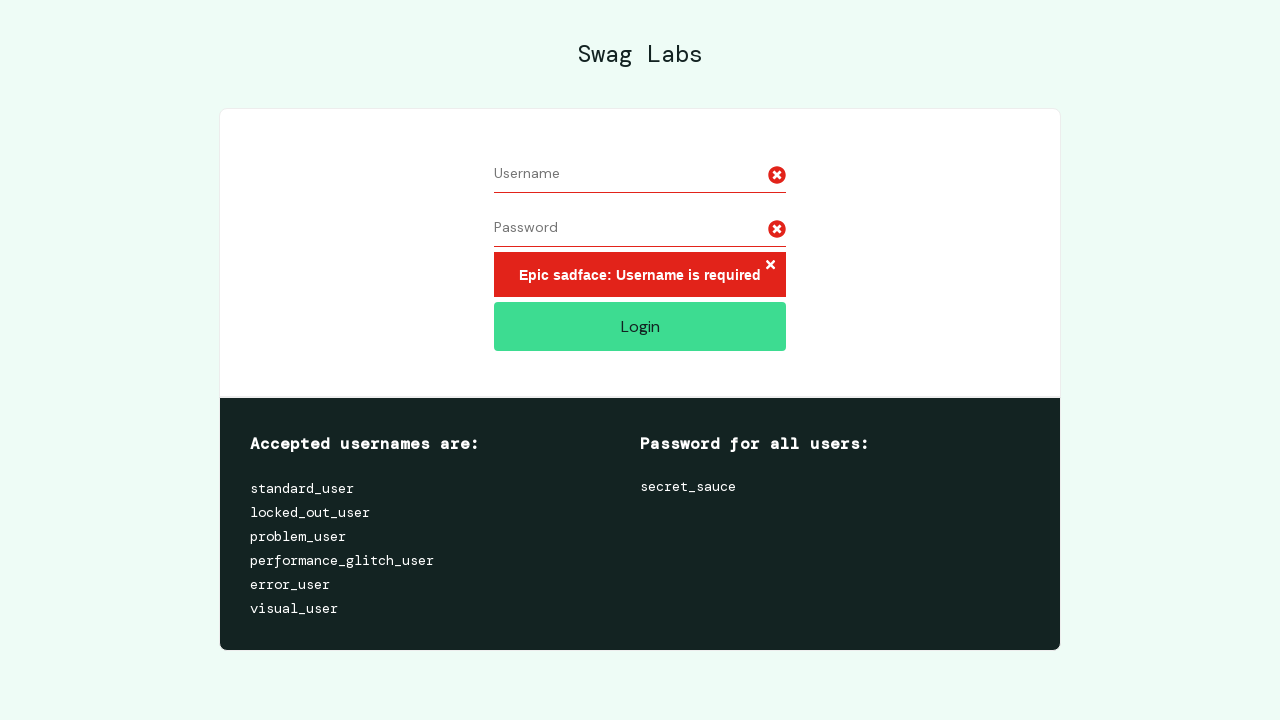

Evaluated border color of username field: rgb(226, 35, 26)
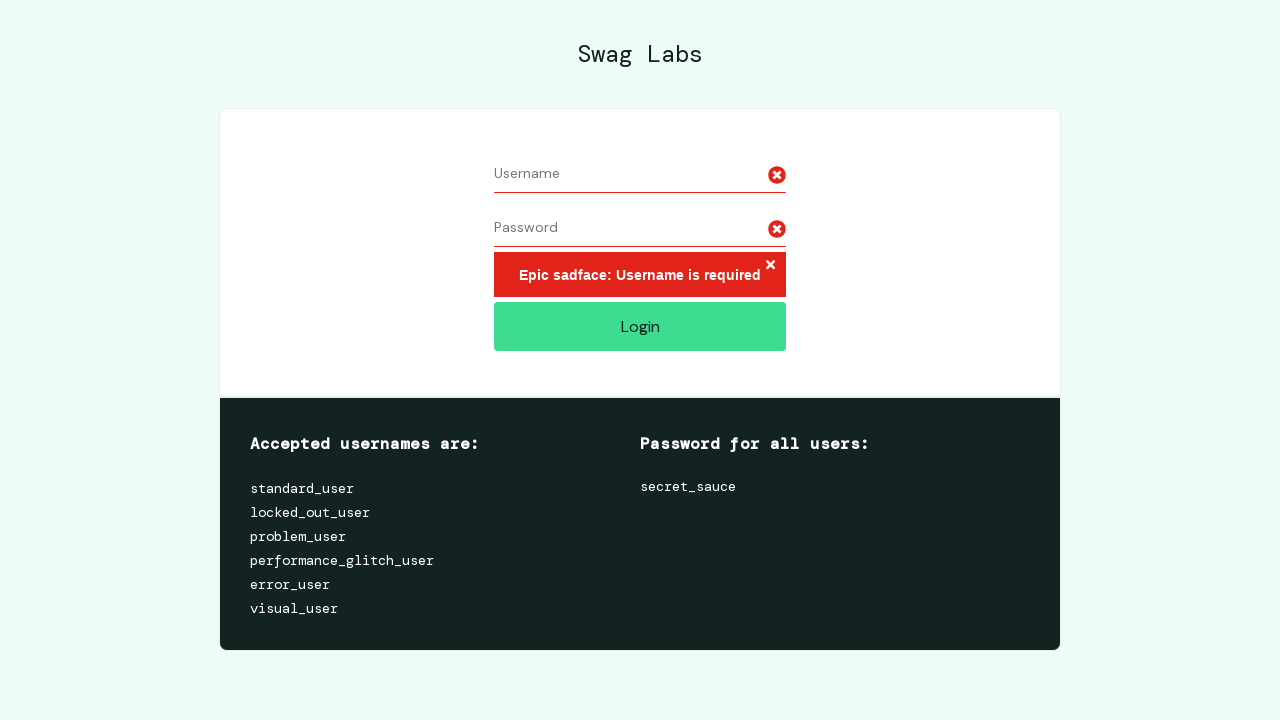

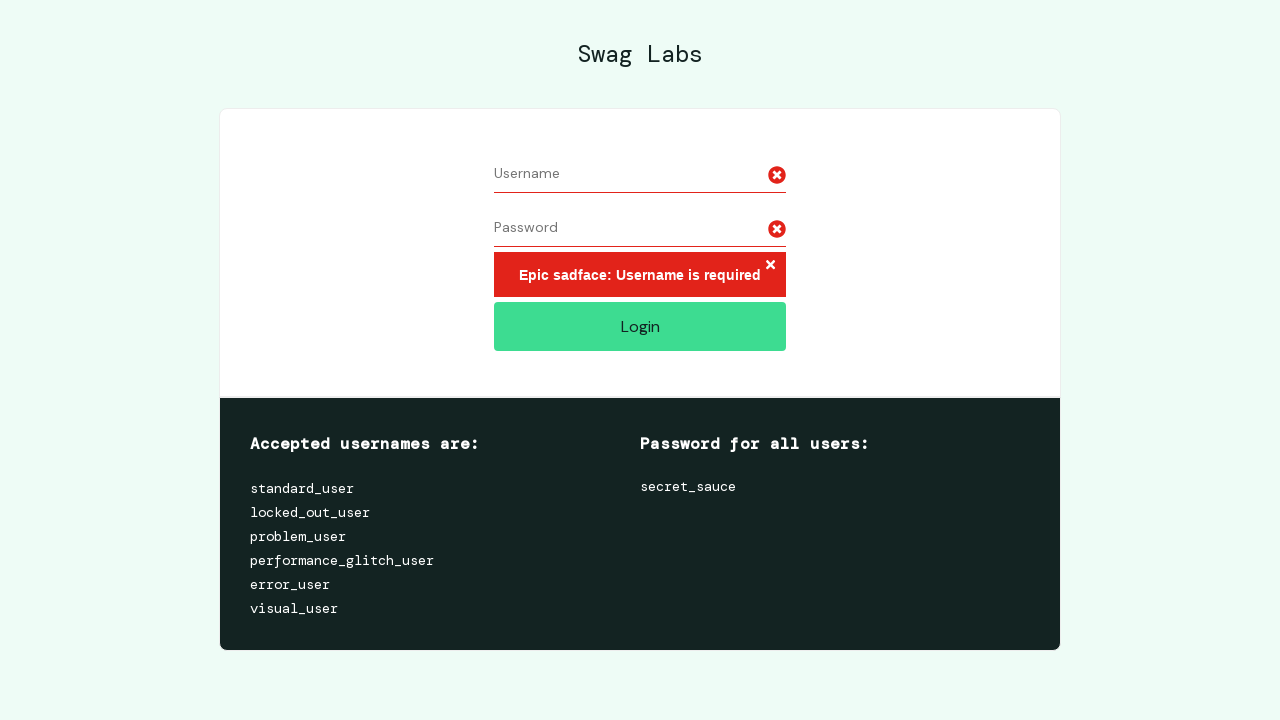